Tests drag and drop functionality on jQueryUI demo page by switching to the demo iframe and dragging an element onto a drop target

Starting URL: https://jqueryui.com/droppable/

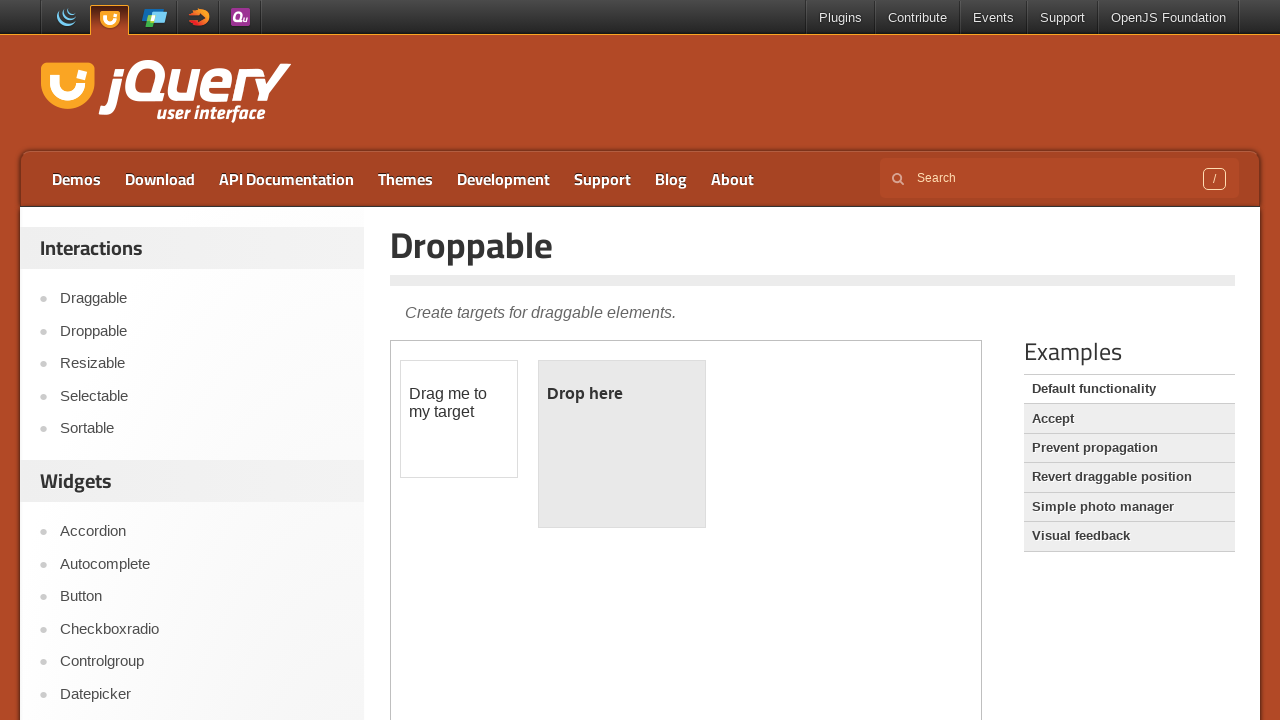

Navigated to jQuery UI droppable demo page
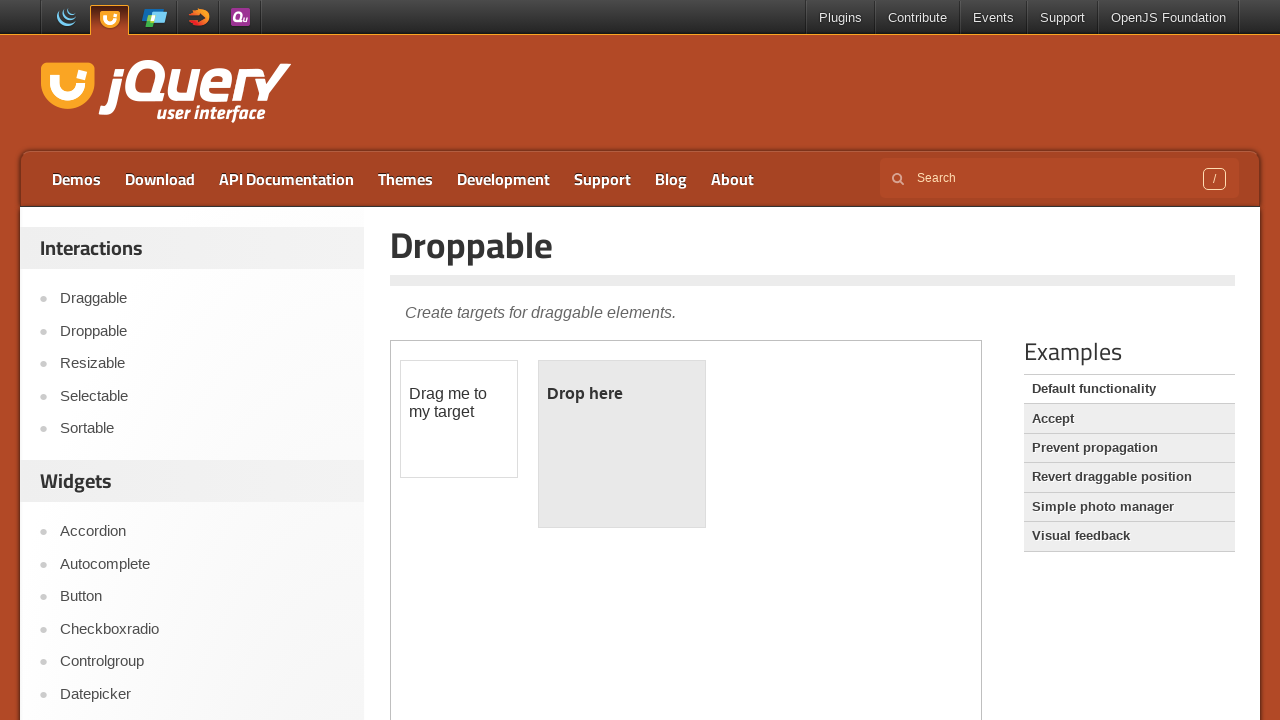

Located demo iframe
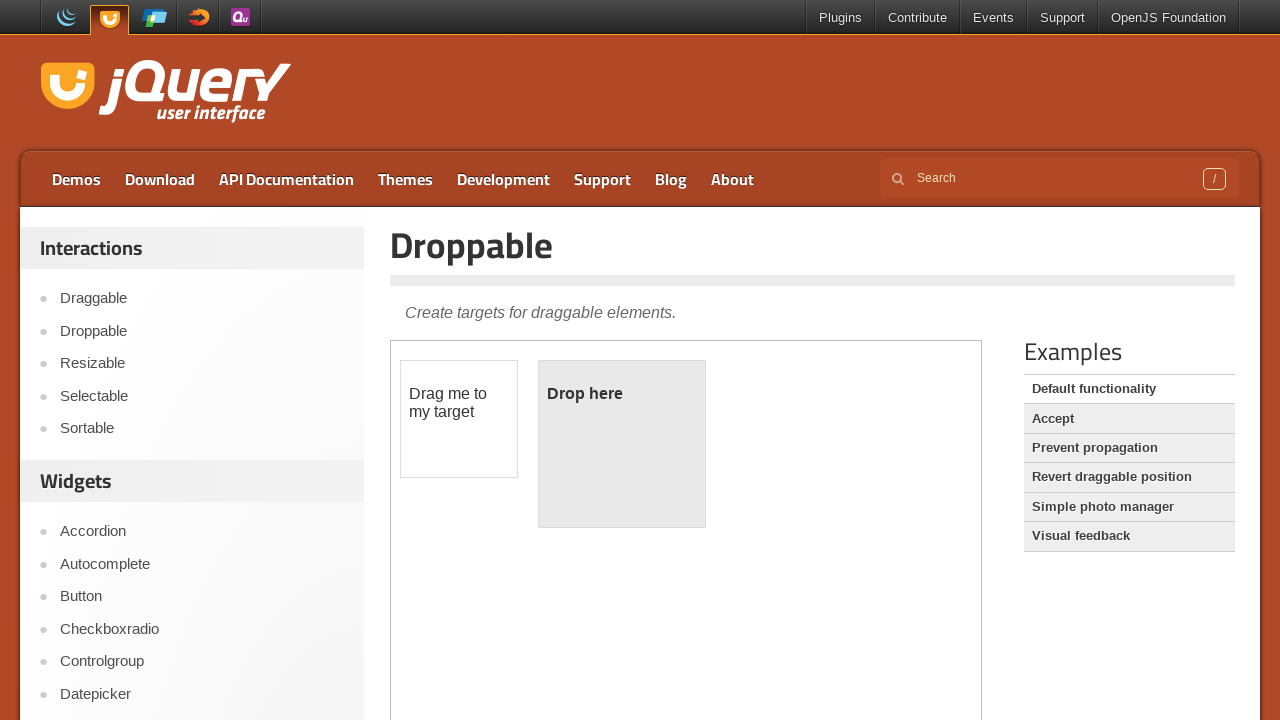

Located draggable element within frame
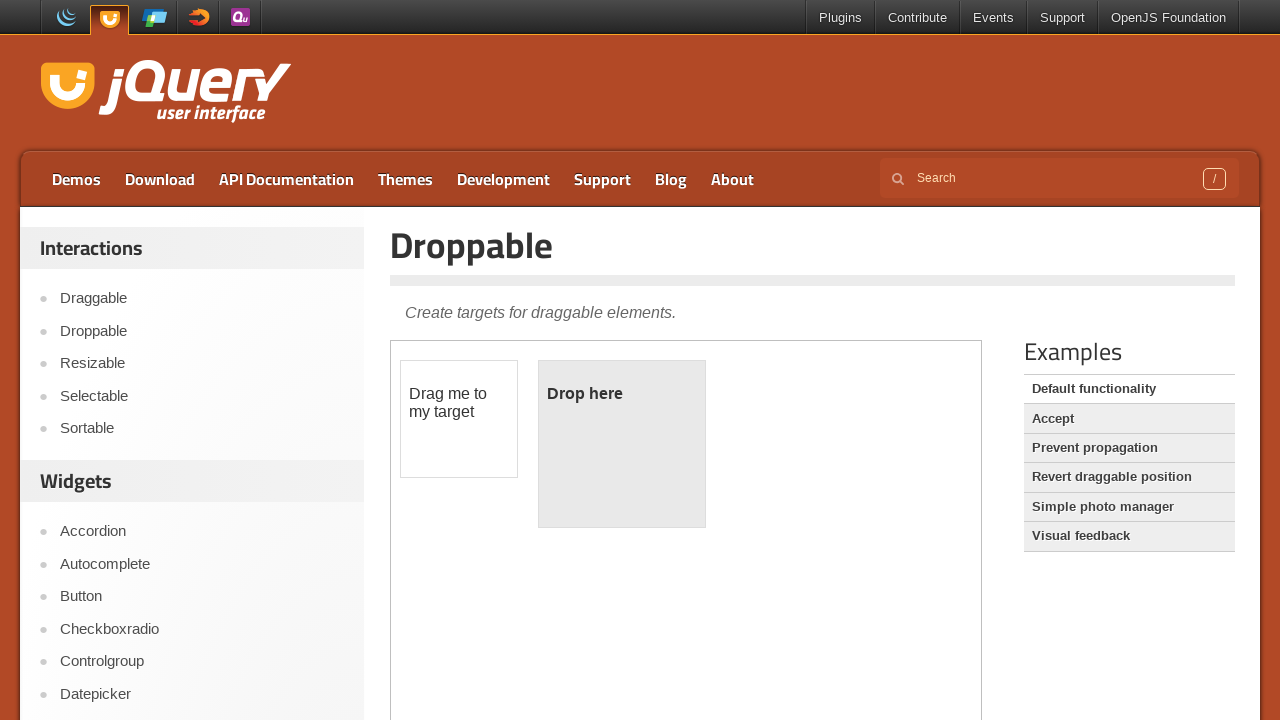

Located droppable target element within frame
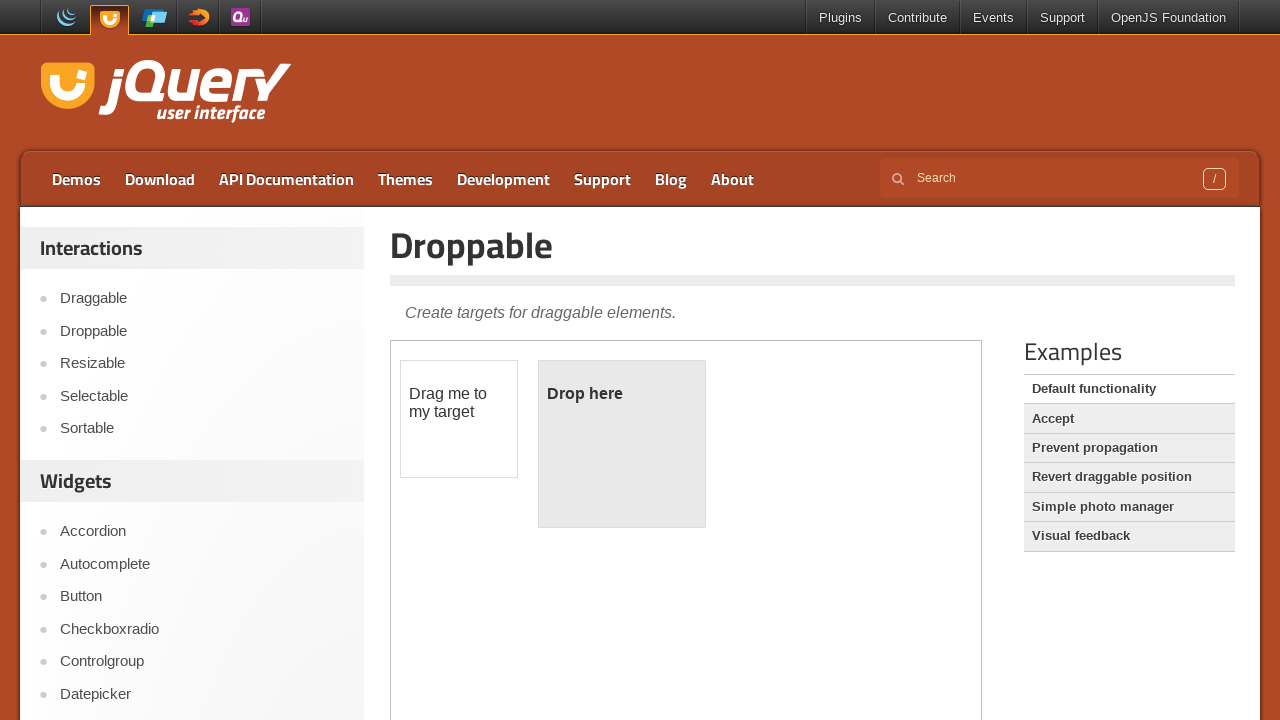

Dragged draggable element onto droppable target at (622, 444)
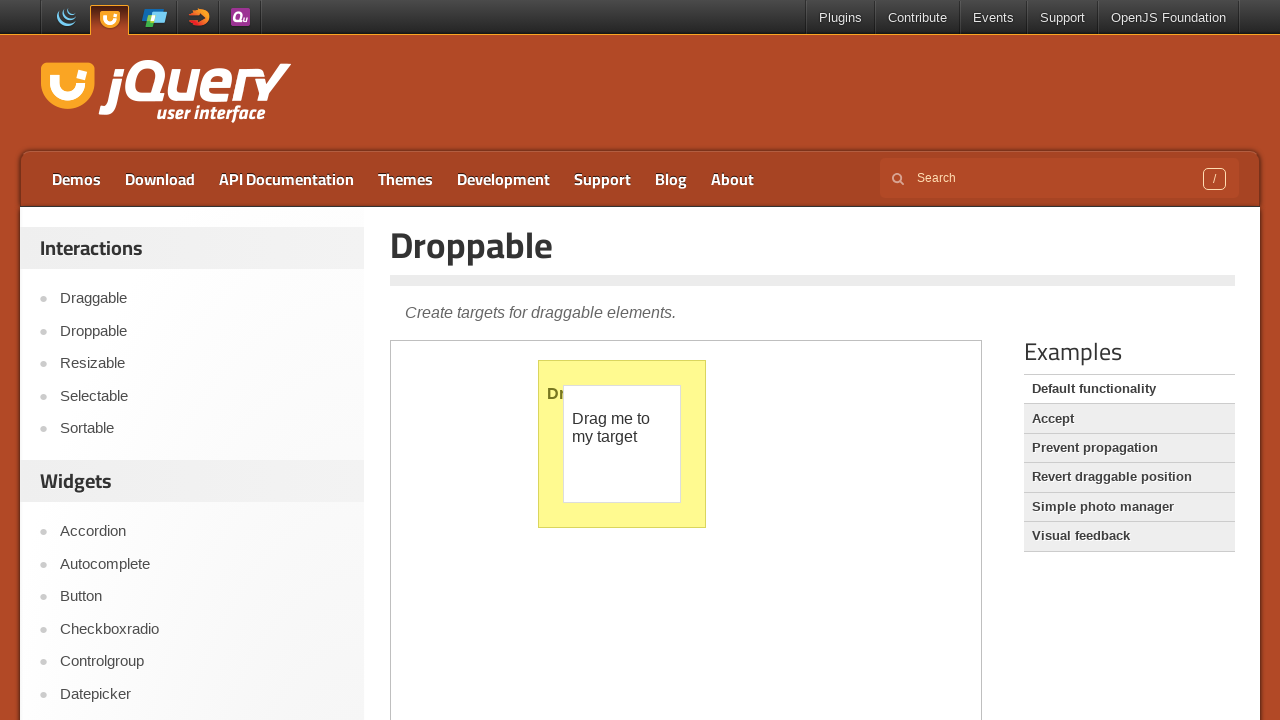

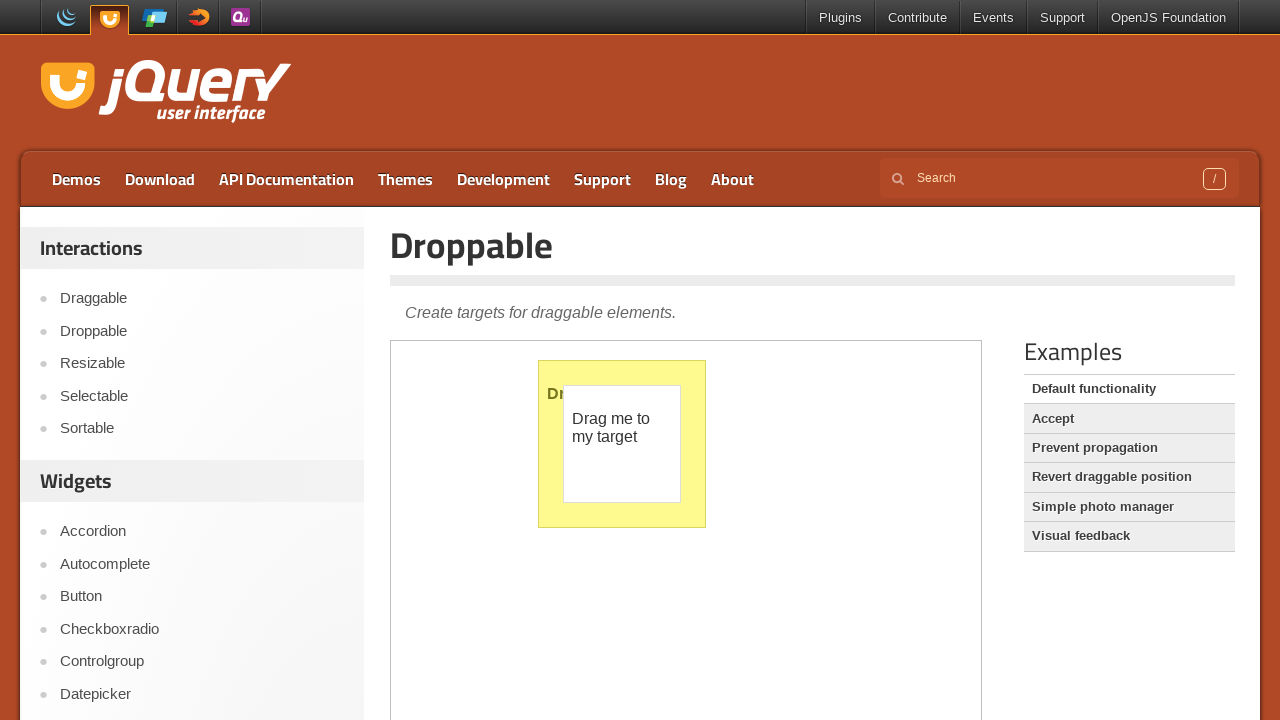